Tests different button interaction methods including double-click, right-click, and dynamic click on a demo page

Starting URL: https://demoqa.com/buttons

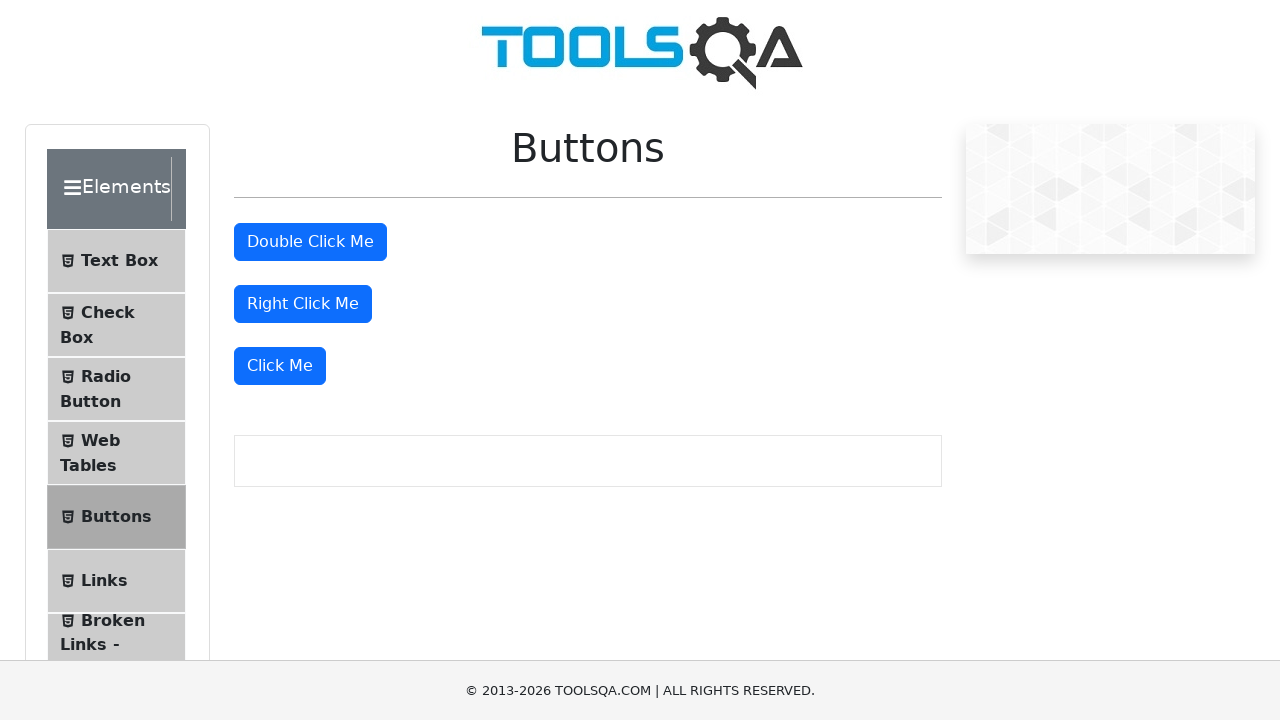

Double-clicked the double-click button at (310, 242) on #doubleClickBtn
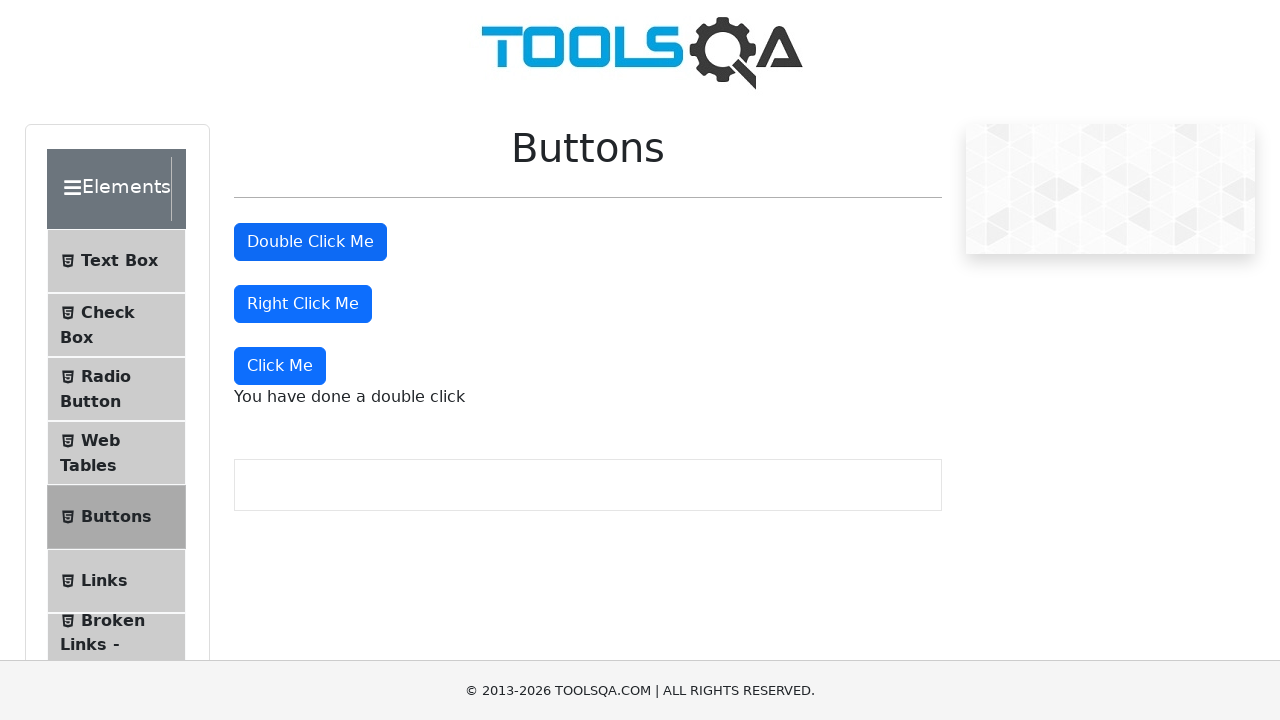

Right-clicked the right-click button at (303, 304) on #rightClickBtn
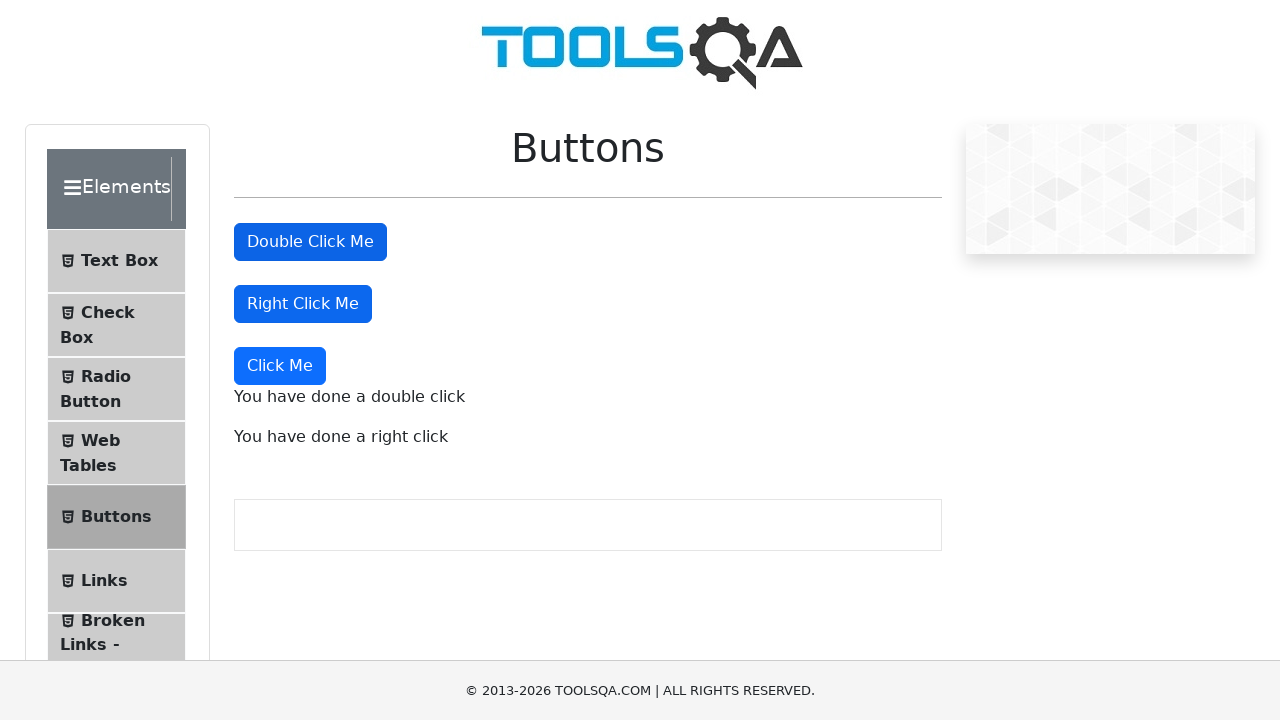

Clicked the dynamic click button using JavaScript
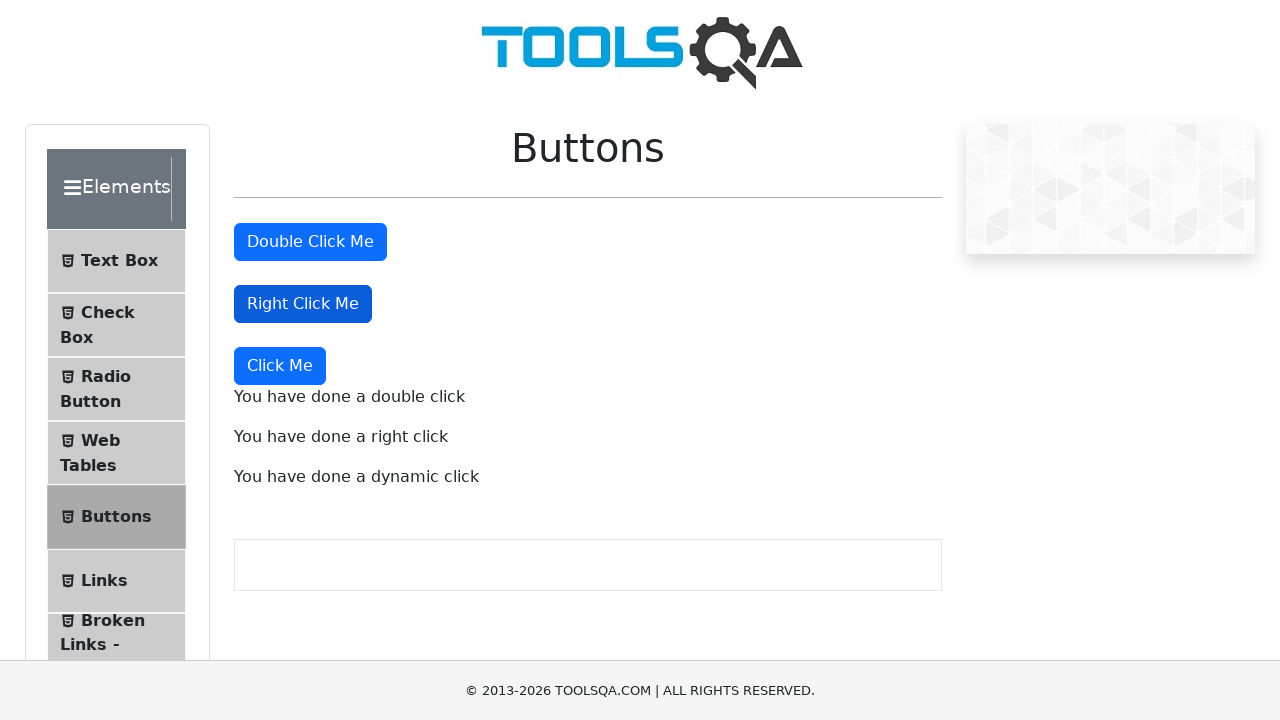

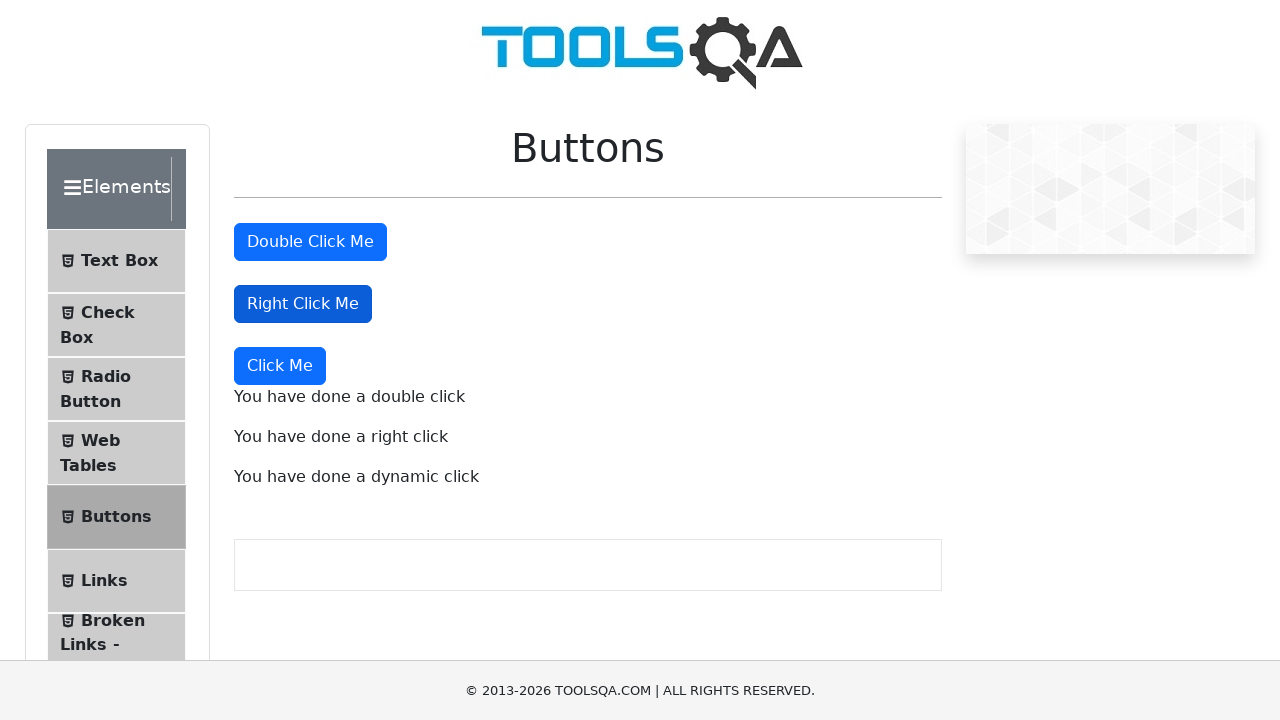